Tests opting out of A/B tests by adding an Optimizely opt-out cookie after visiting the page, then refreshing to verify the opt-out takes effect by checking the heading text changes to "No A/B Test".

Starting URL: http://the-internet.herokuapp.com/abtest

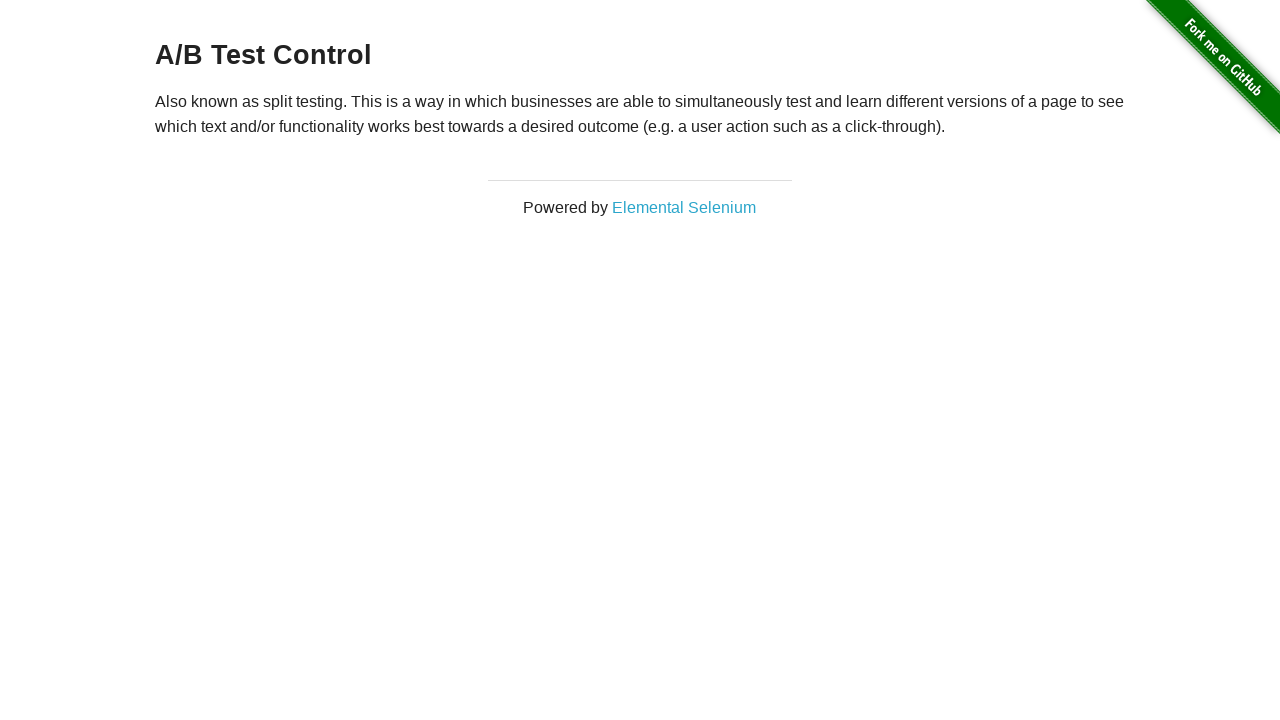

Retrieved heading text to check A/B test status
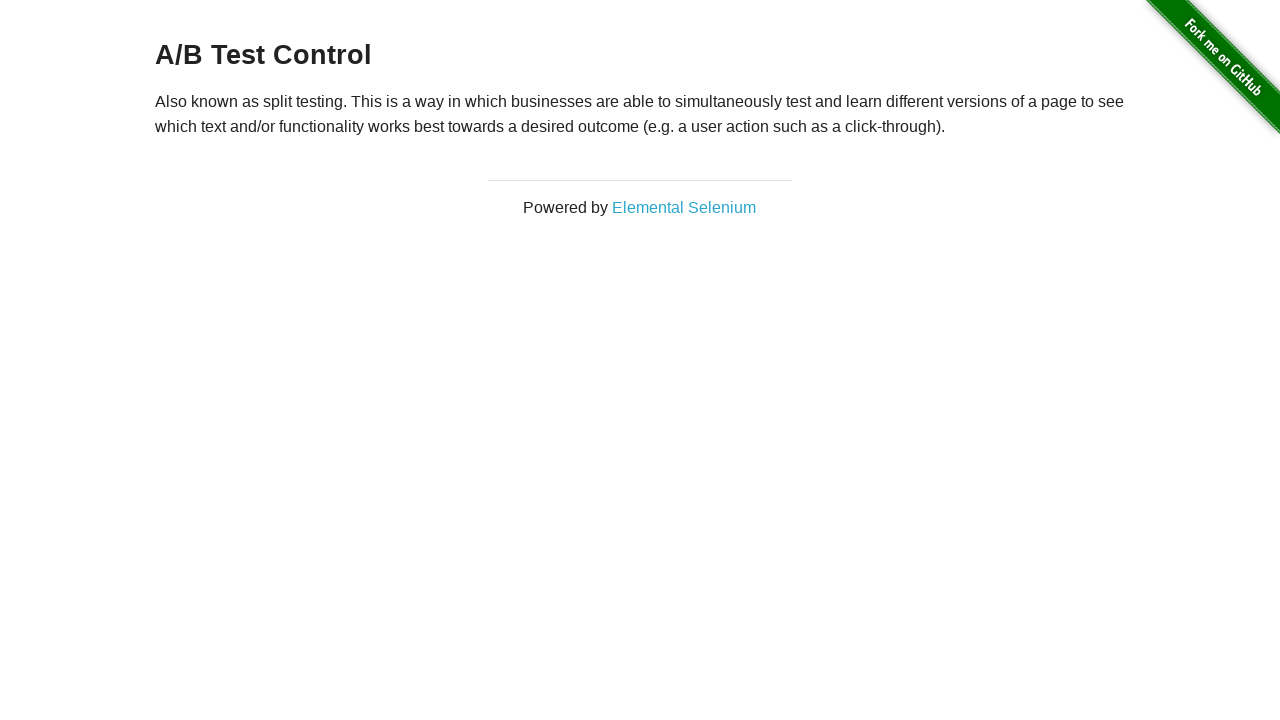

Added Optimizely opt-out cookie
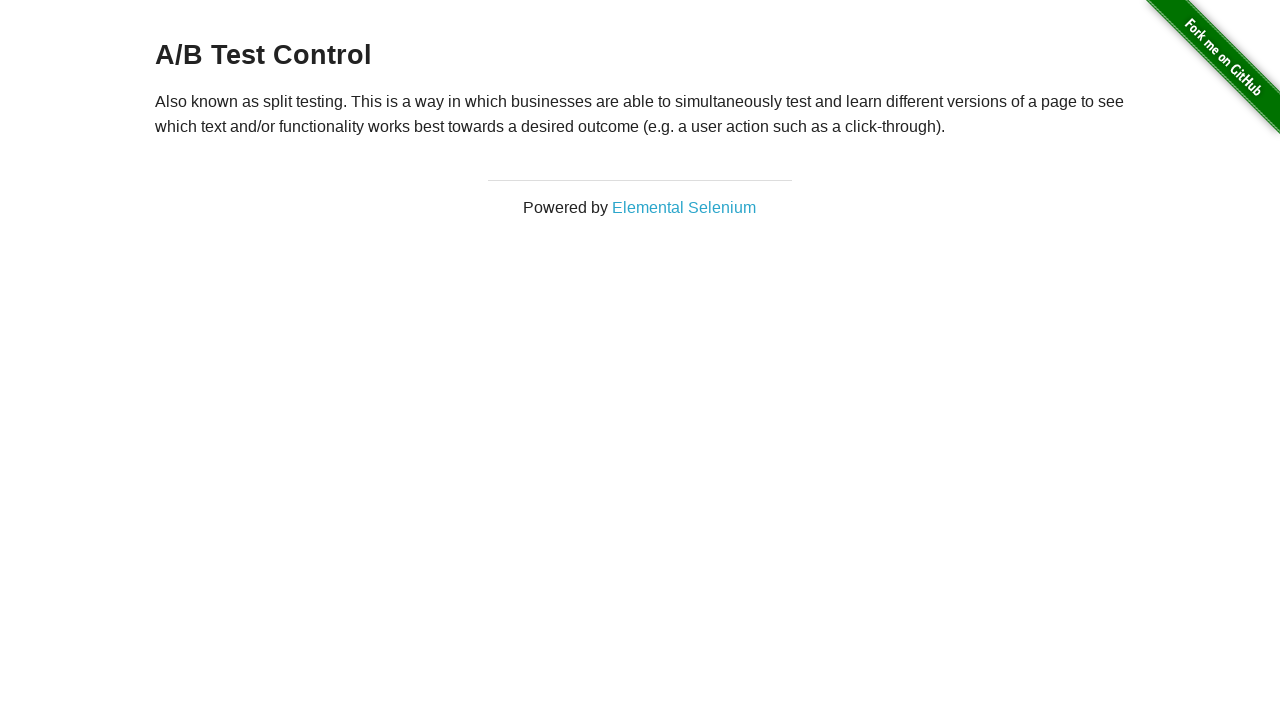

Refreshed page after adding opt-out cookie
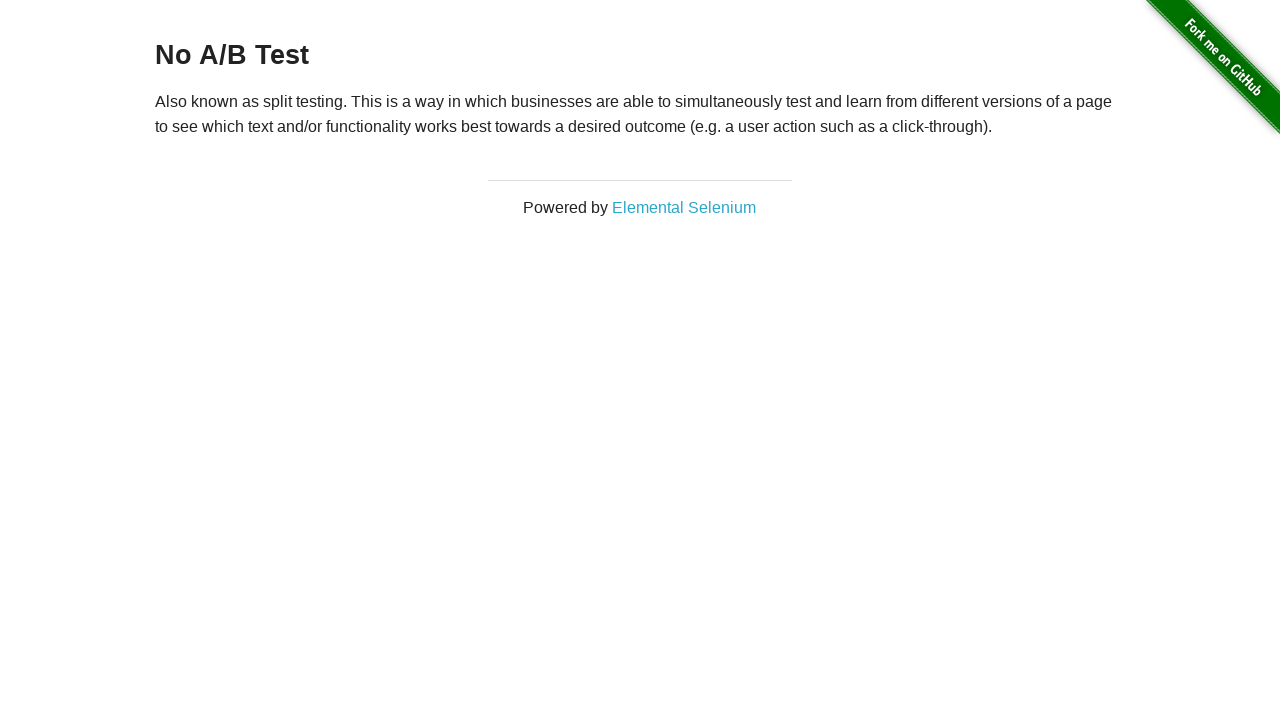

Waited for heading element to load
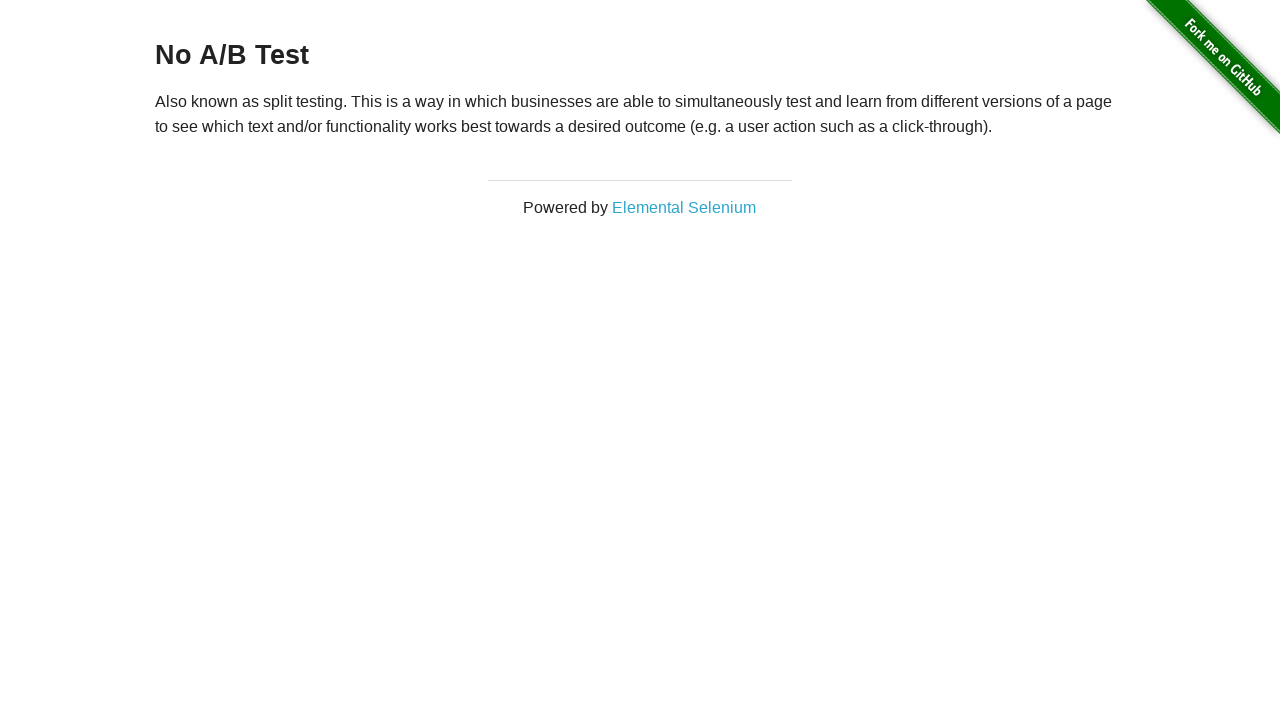

Retrieved final heading text: 'No A/B Test'
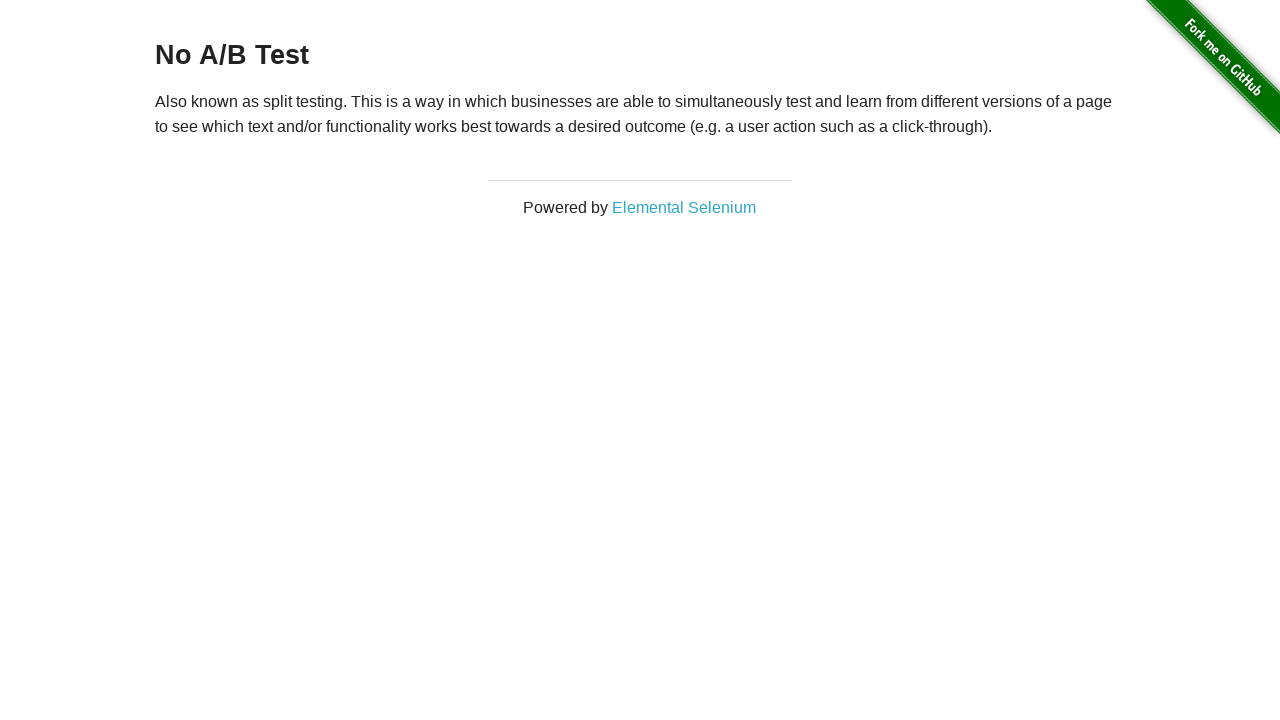

Verified opt-out was successful - heading shows 'No A/B Test'
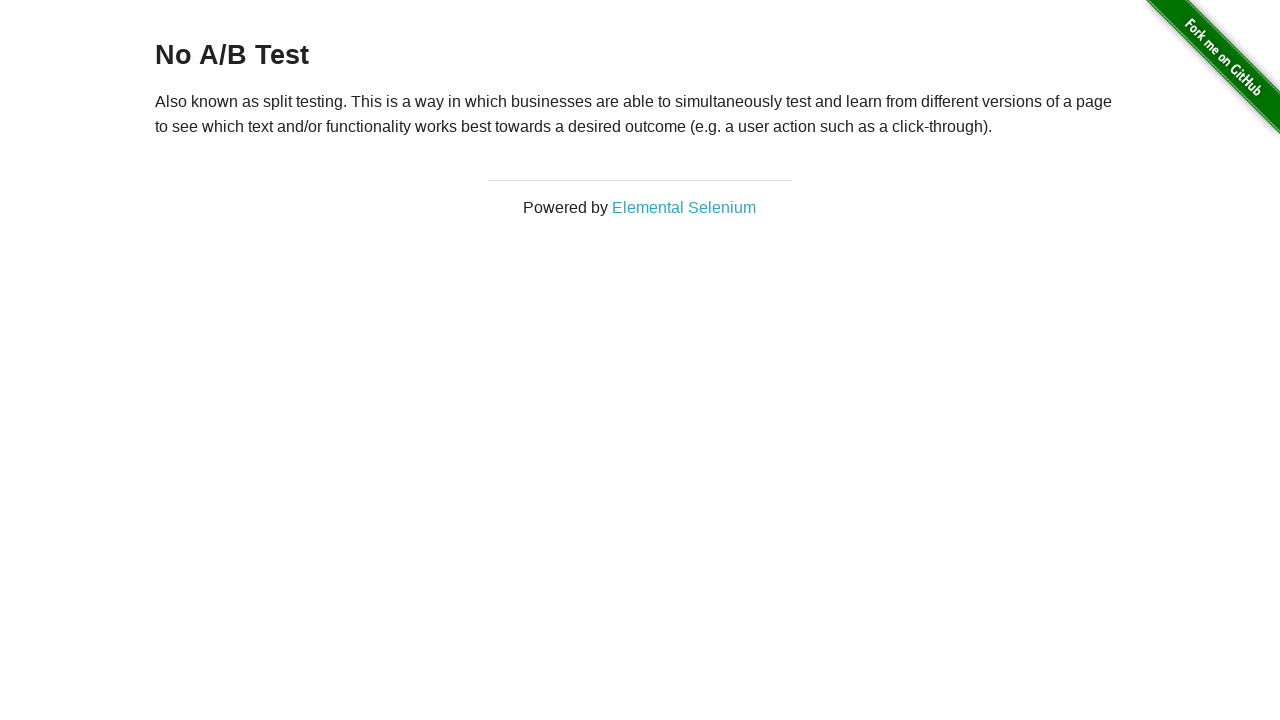

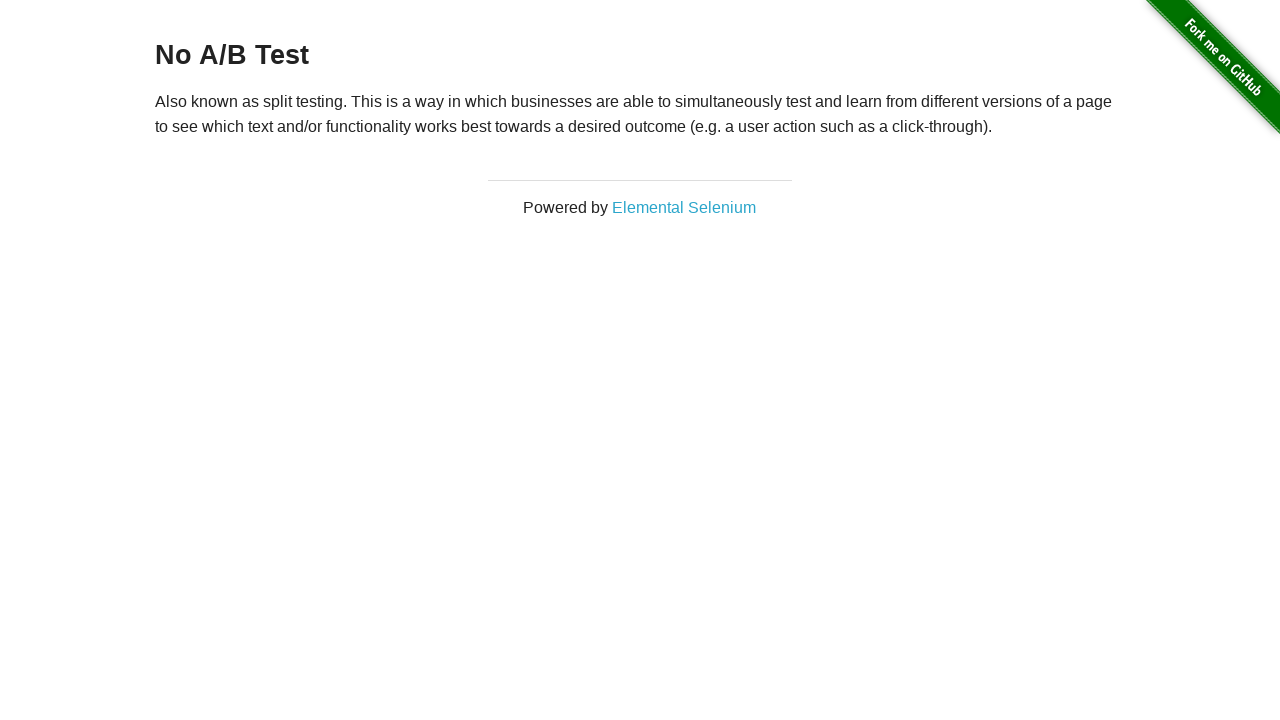